Tests mobile number field validation by entering less than 10 digits and verifying that the form shows a validation error (red border) after submission

Starting URL: https://demoqa.com/automation-practice-form

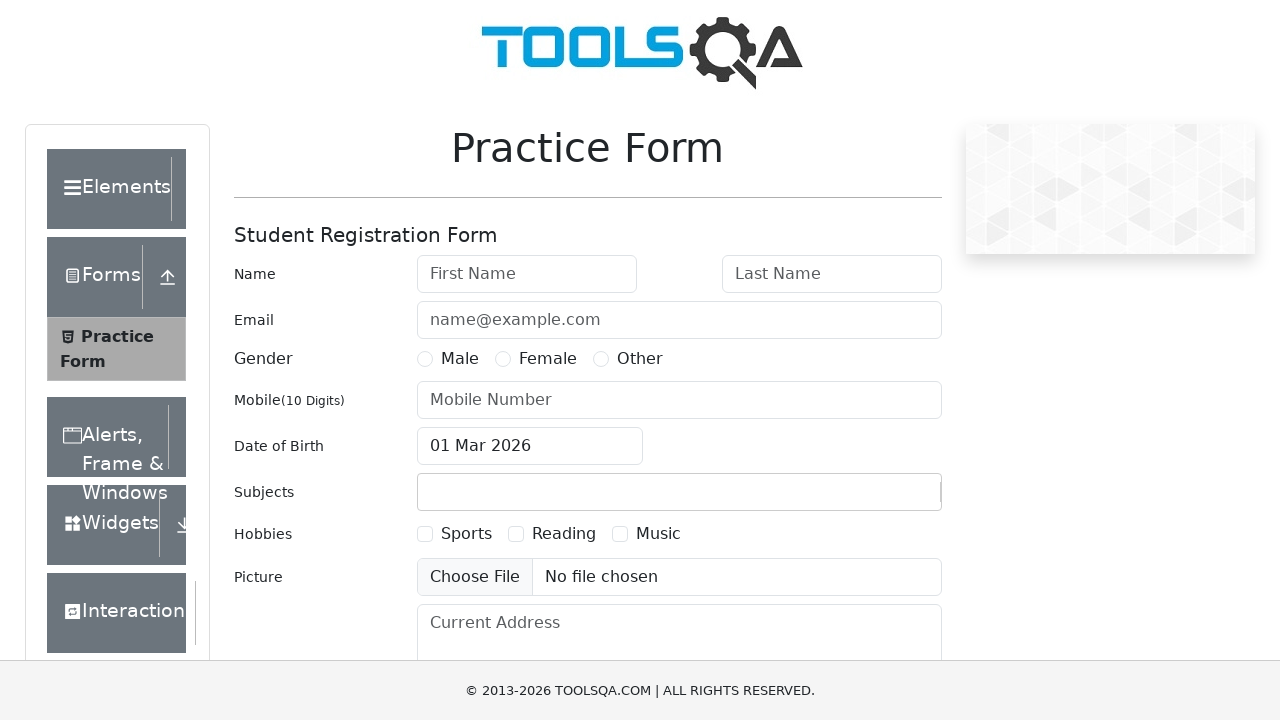

Filled mobile number field with 5 digits (12345) on #userNumber
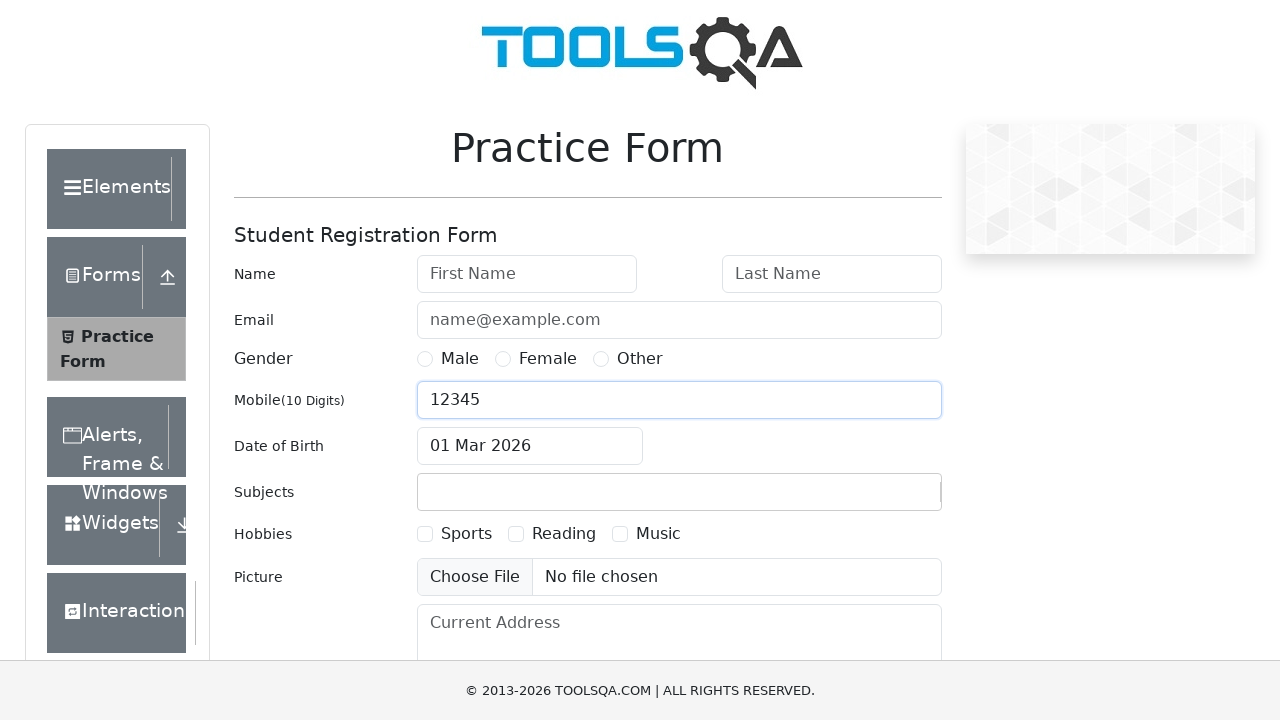

Scrolled submit button into view
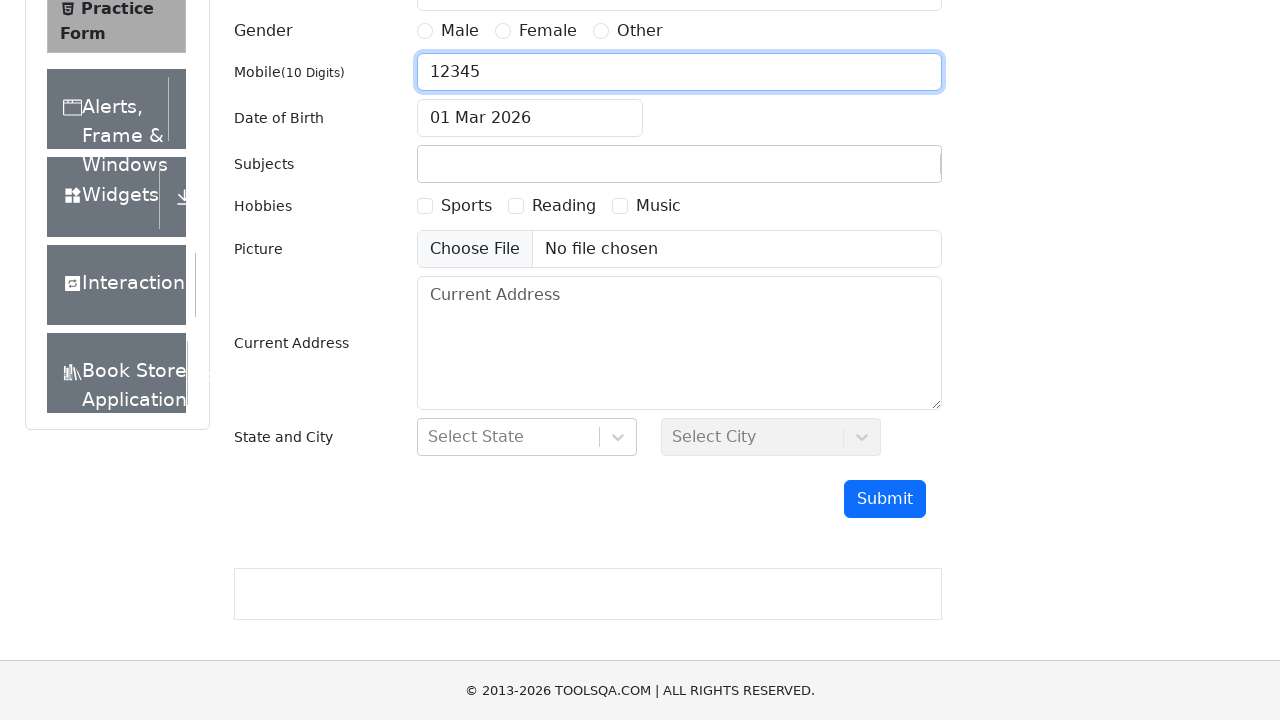

Clicked submit button to submit form at (885, 499) on #submit
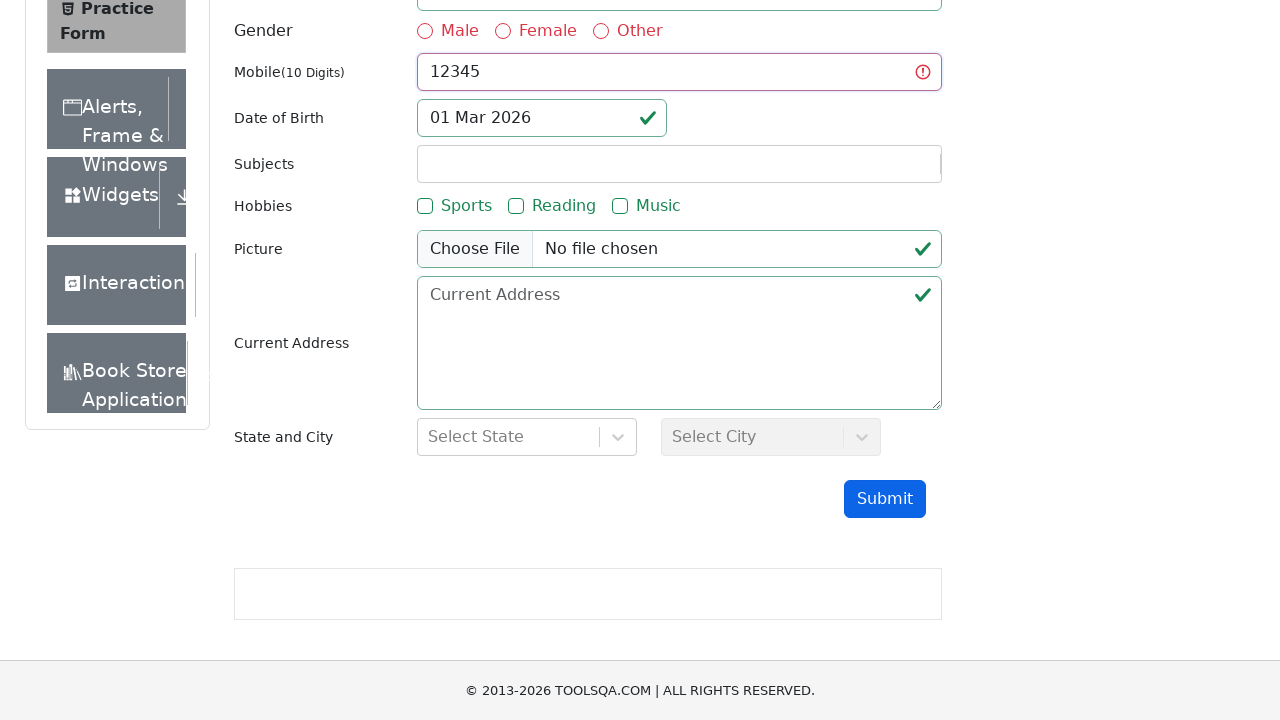

Mobile number field is visible after form submission
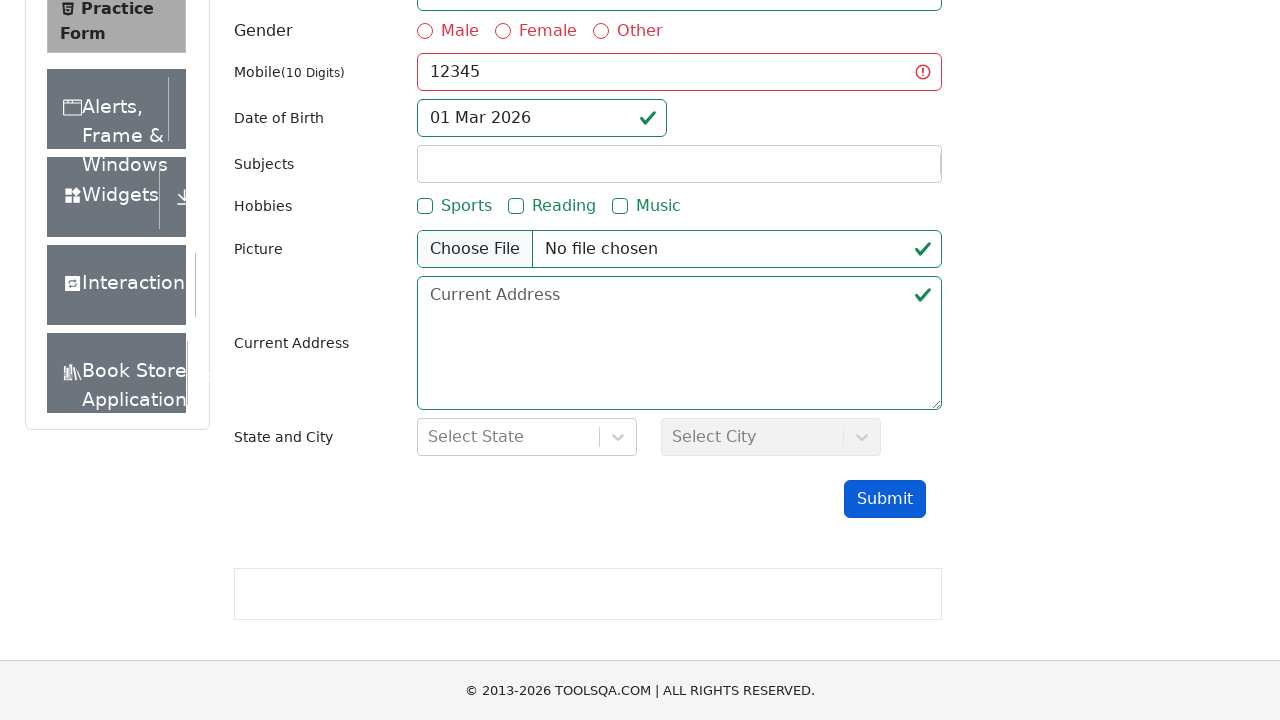

Retrieved computed border color: rgb(220, 53, 69)
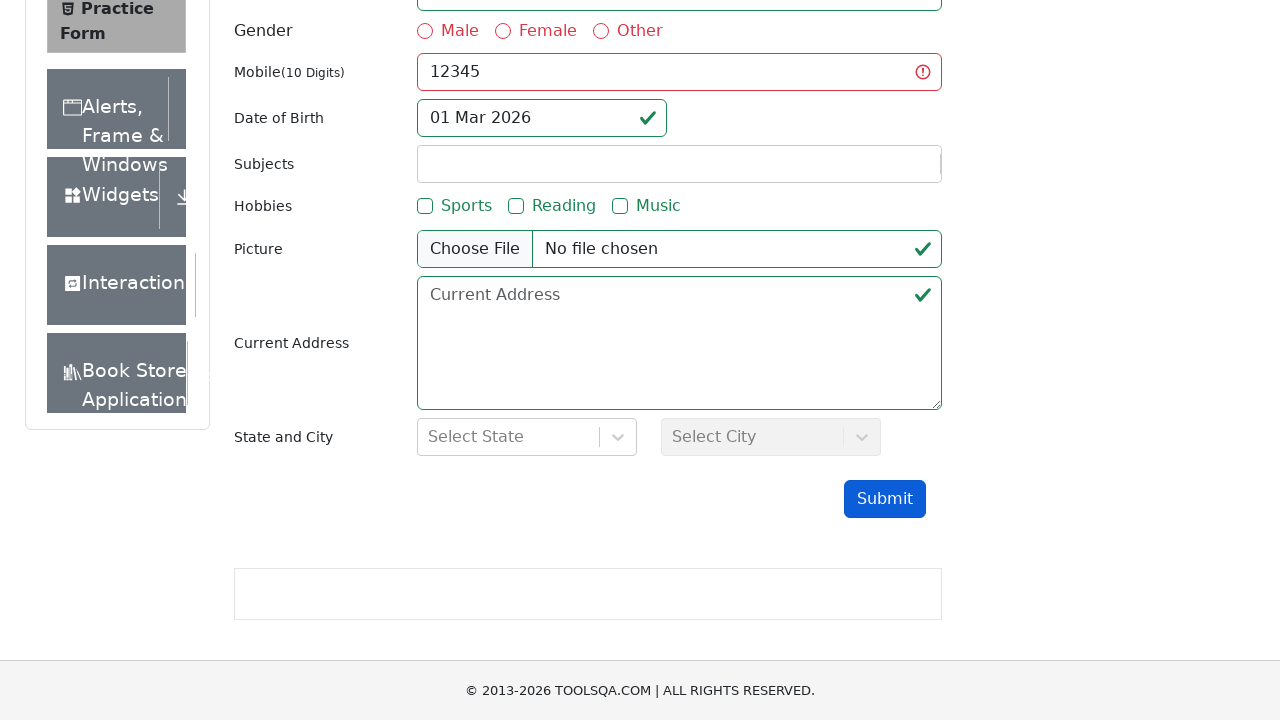

Validated that mobile number field displays red border indicating validation error
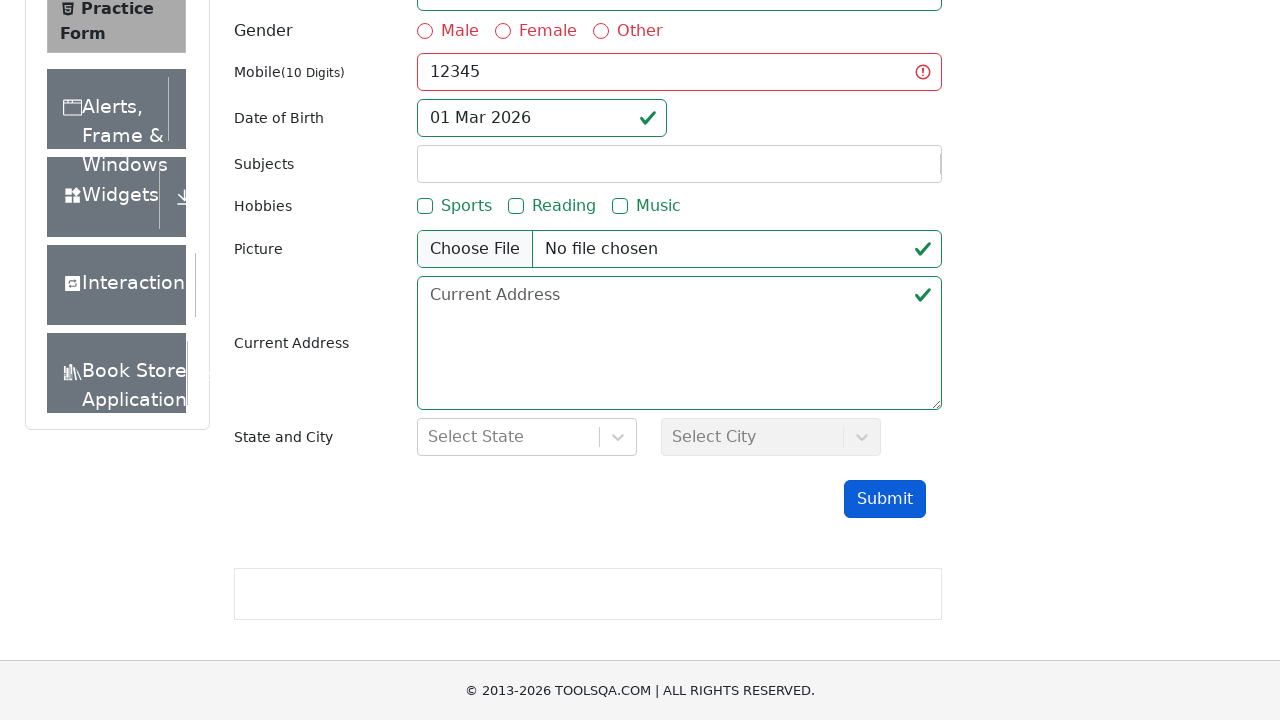

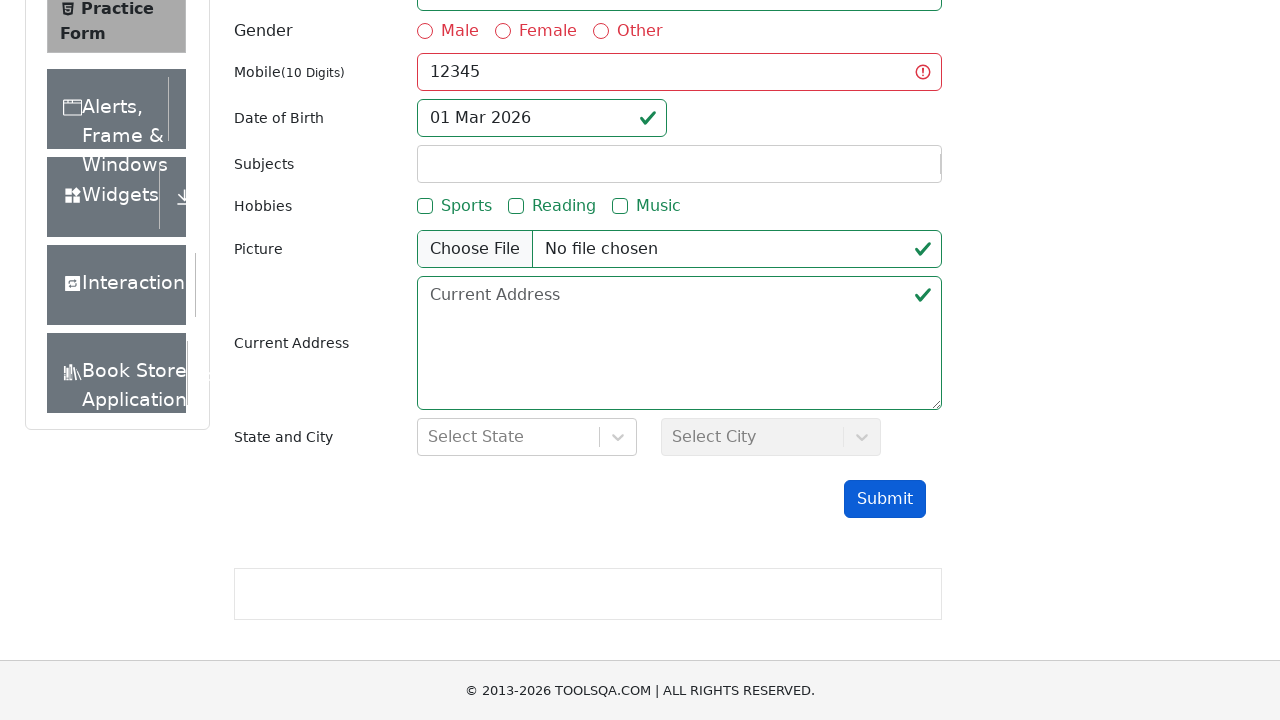